Tests element display status by verifying textbox, textarea, radio button, and text elements are displayed and interacting with them

Starting URL: https://automationfc.github.io/basic-form/index.html

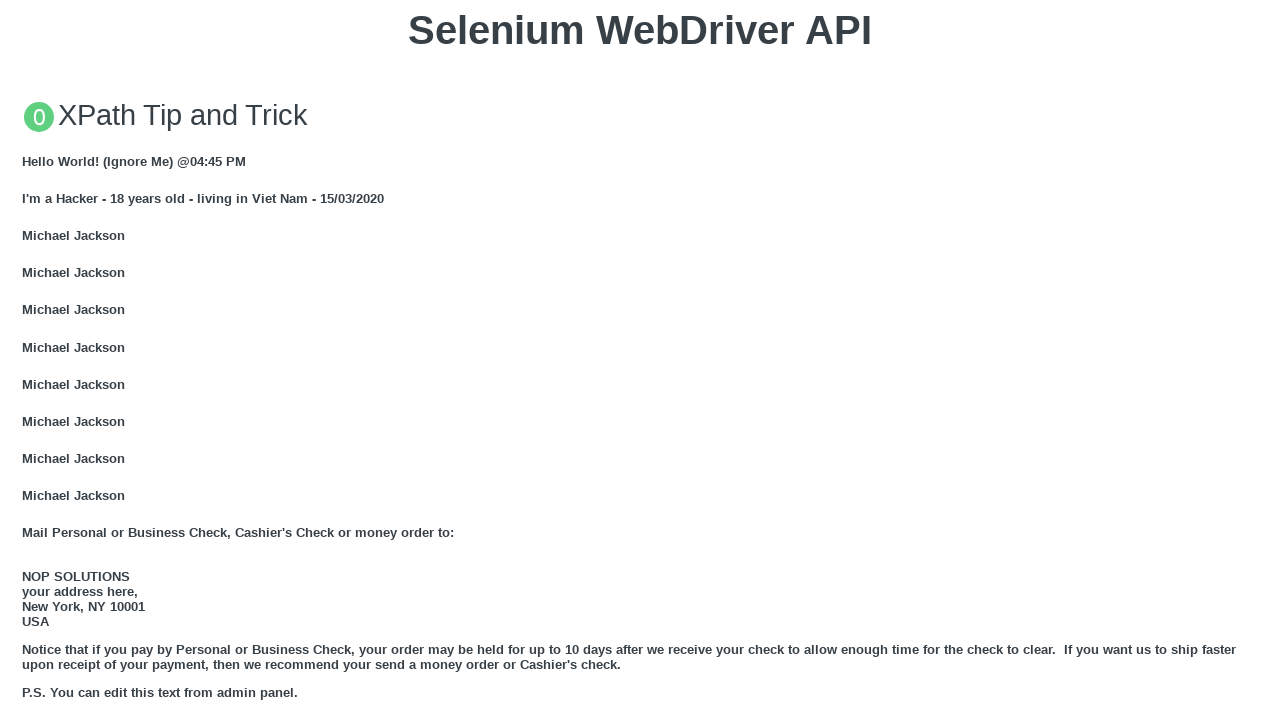

Email textbox is visible and filled with 'Automation Testing' on #mail
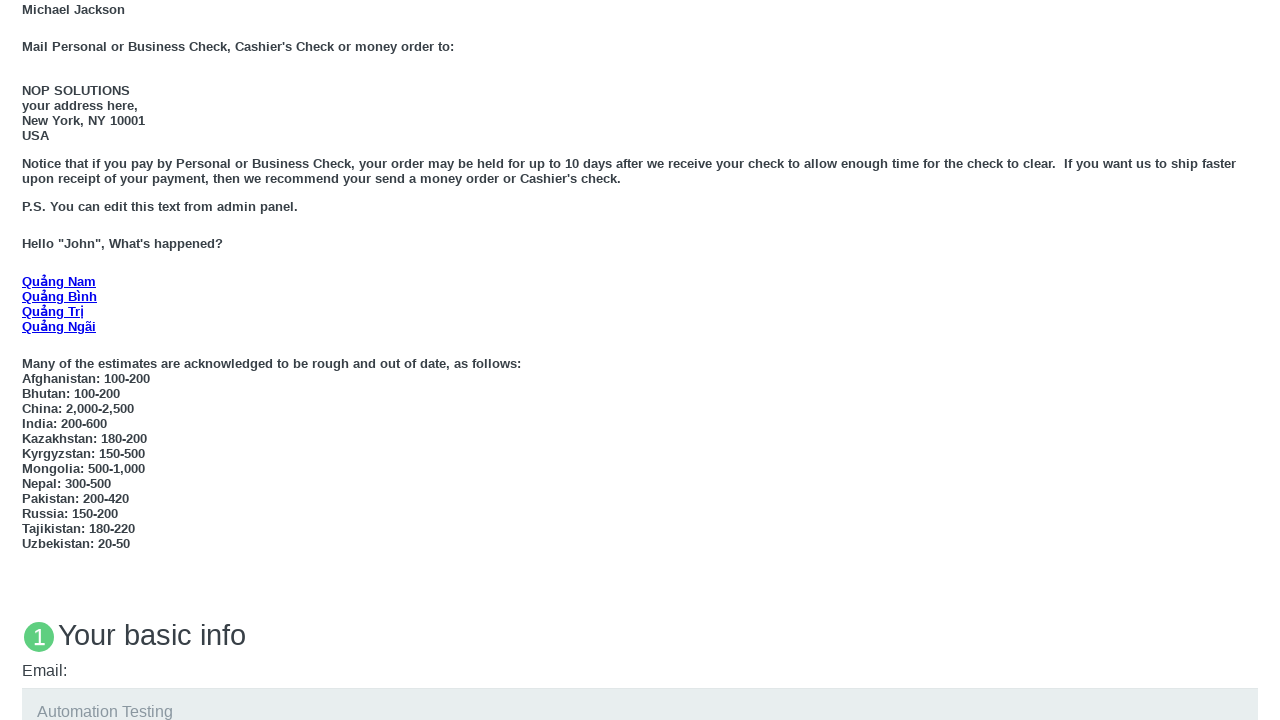

Education textarea is visible and filled with 'Automation testing 2' on #edu
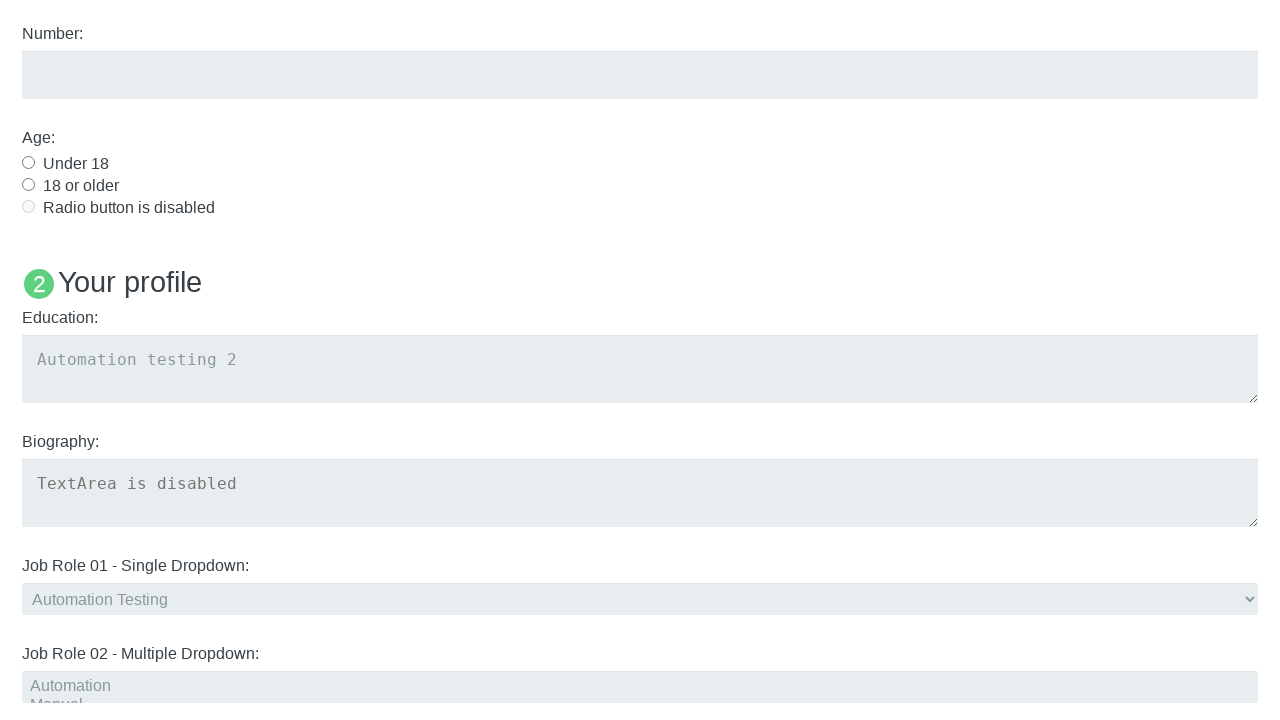

Age Under 18 radio button is visible and clicked at (28, 162) on #under_18
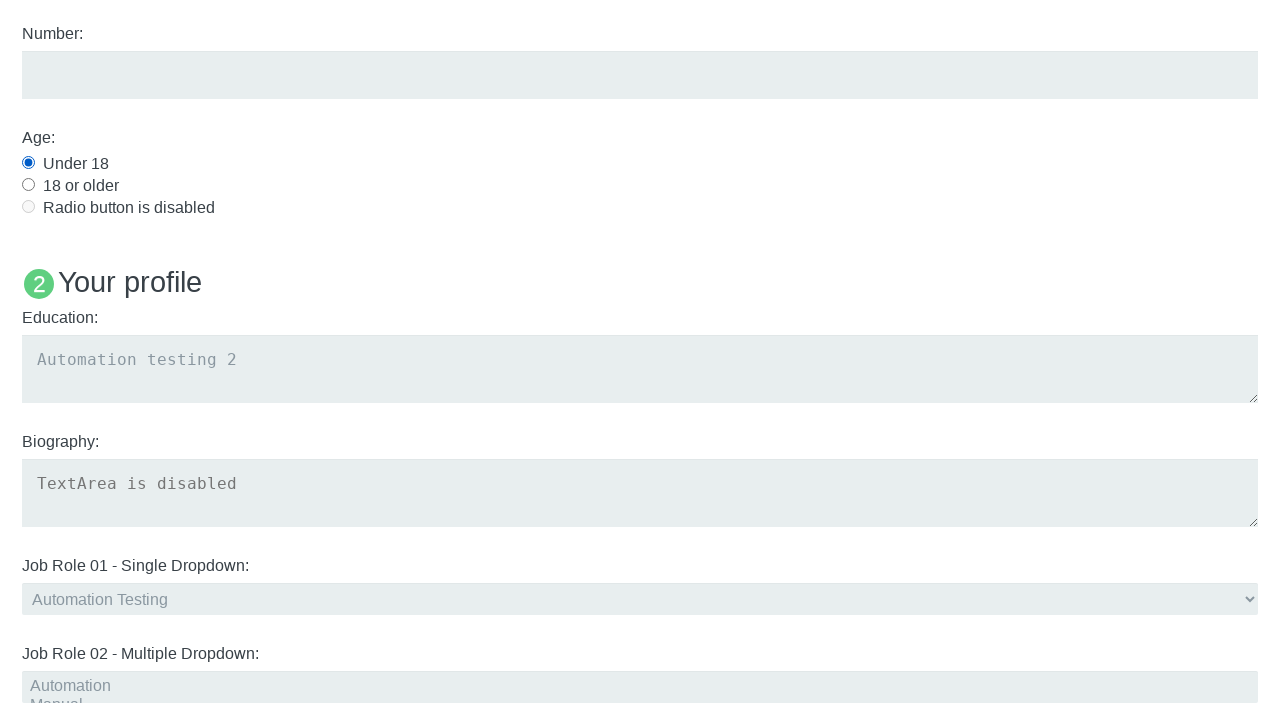

Verified 'Name: User5' text element is visible
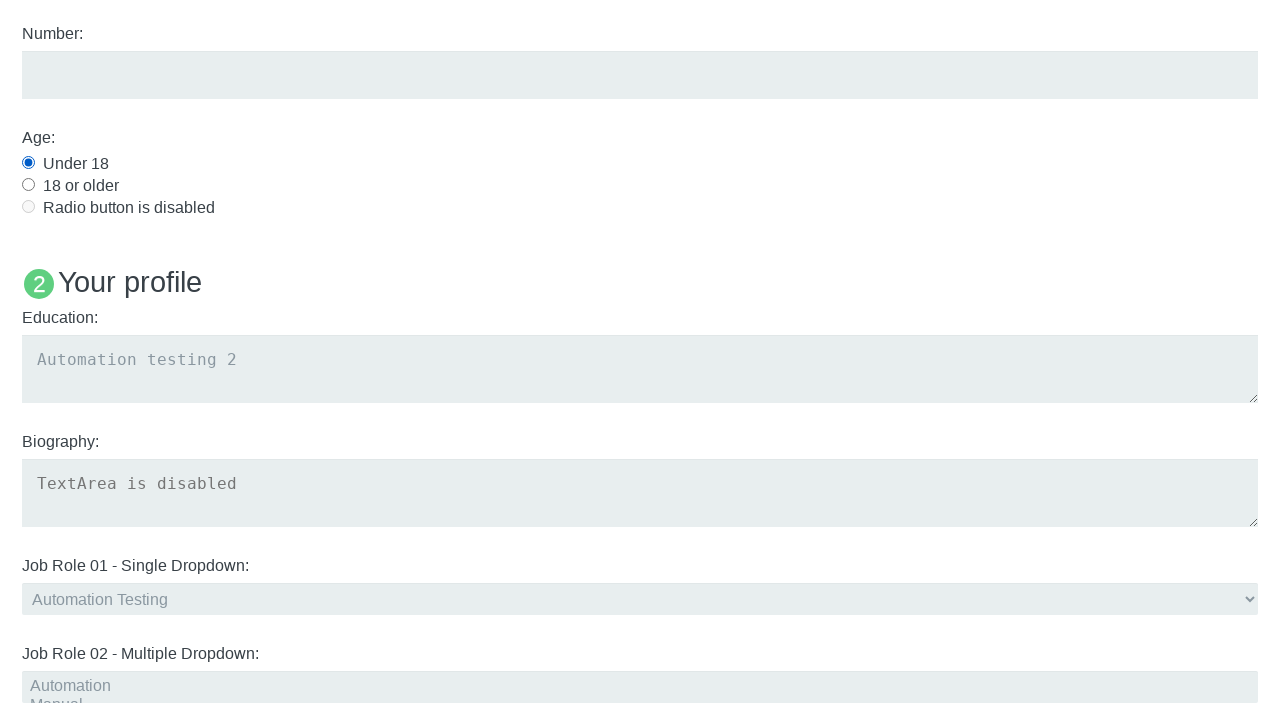

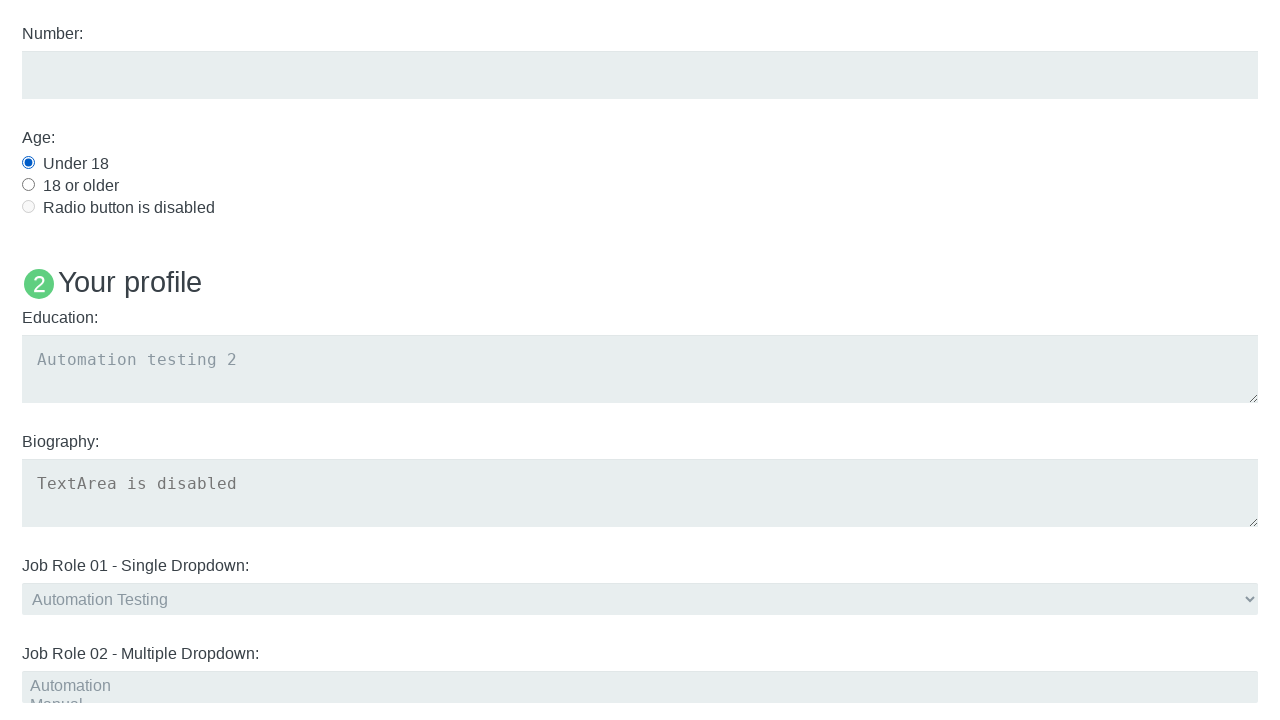